Tests radio button interactions by clicking on a radio button with value "Cheese", then iterating through all radio buttons to find and click the one with value "Beer"

Starting URL: http://www.echoecho.com/htmlforms10.htm

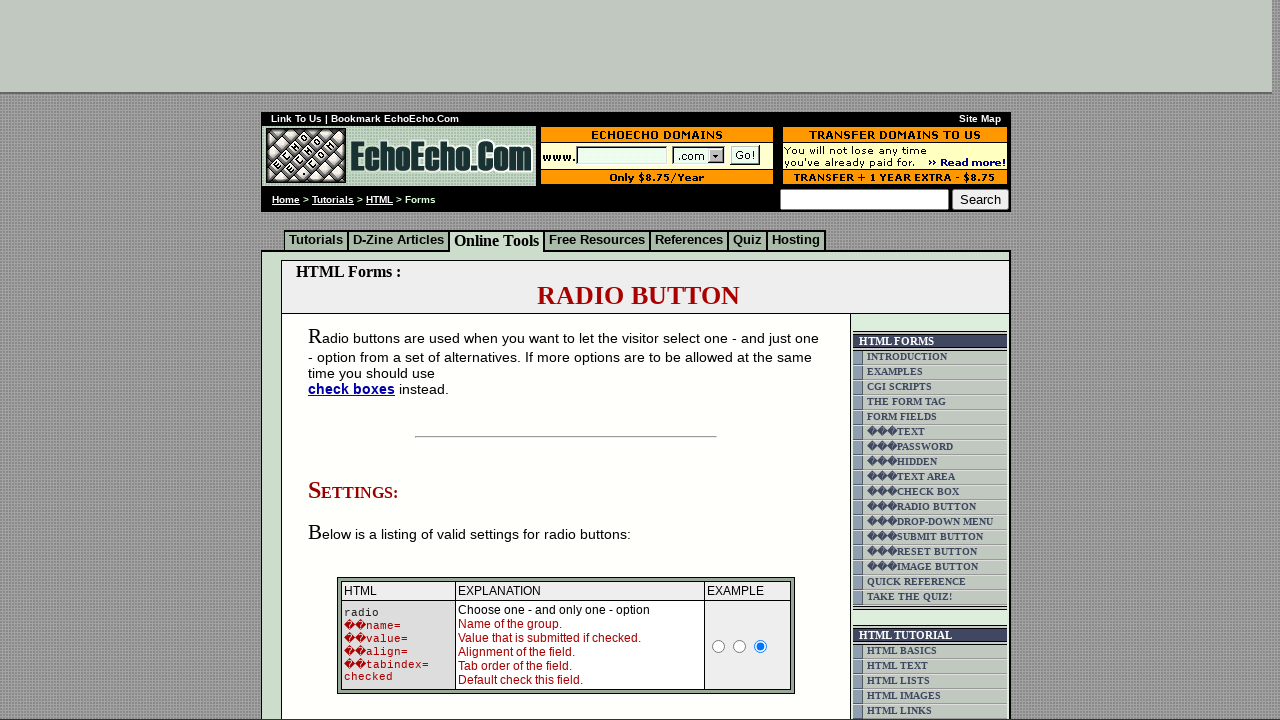

Clicked radio button with value 'Cheese' at (356, 360) on input[value='Cheese']
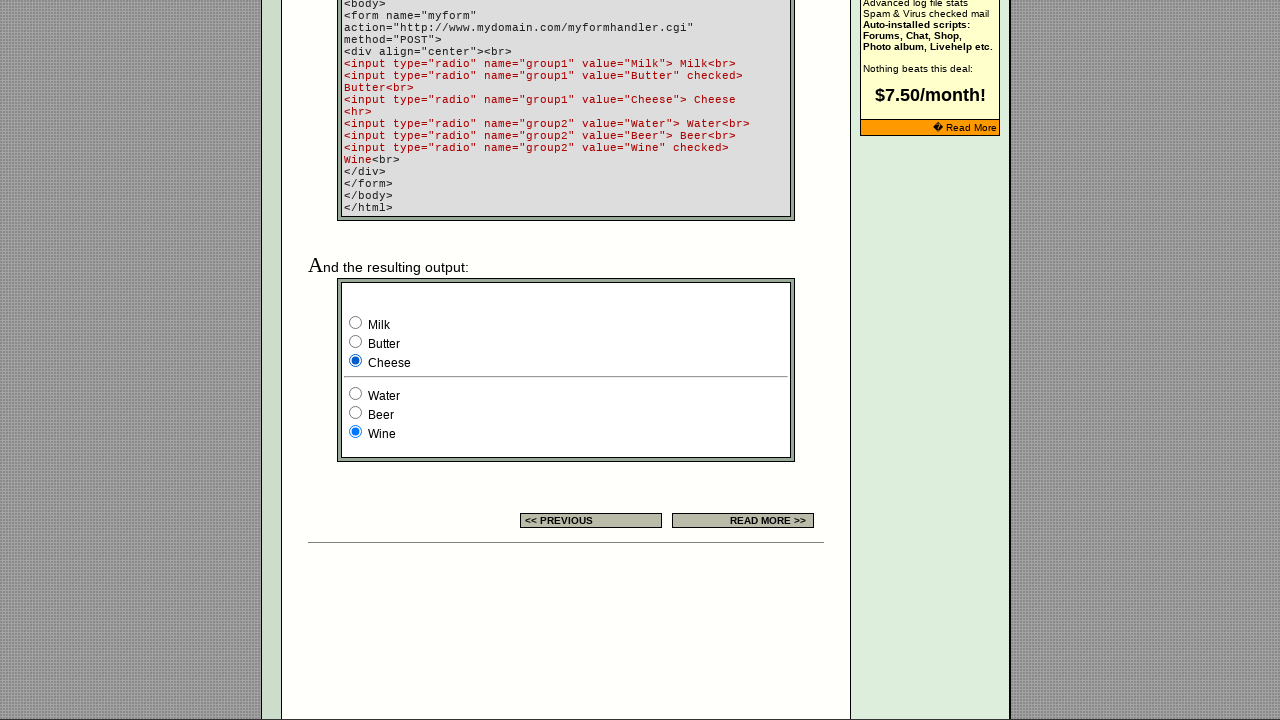

Waited 500ms for action to complete
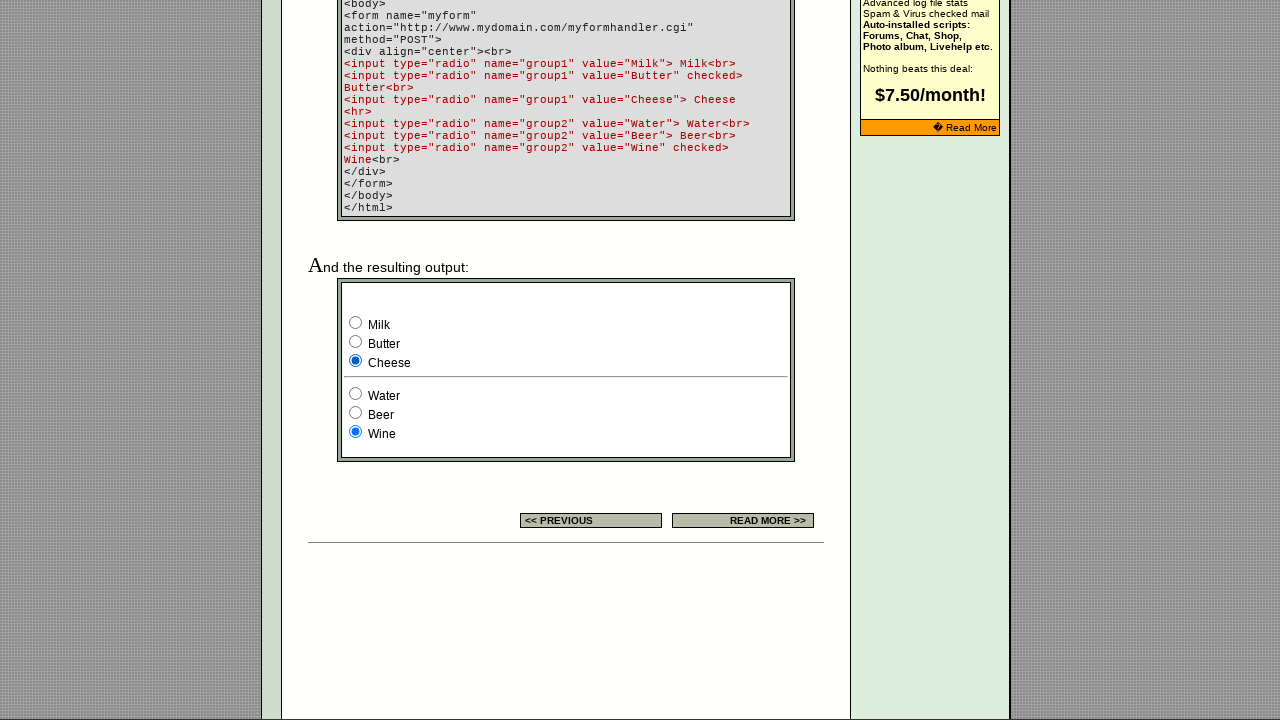

Located all radio buttons on the page
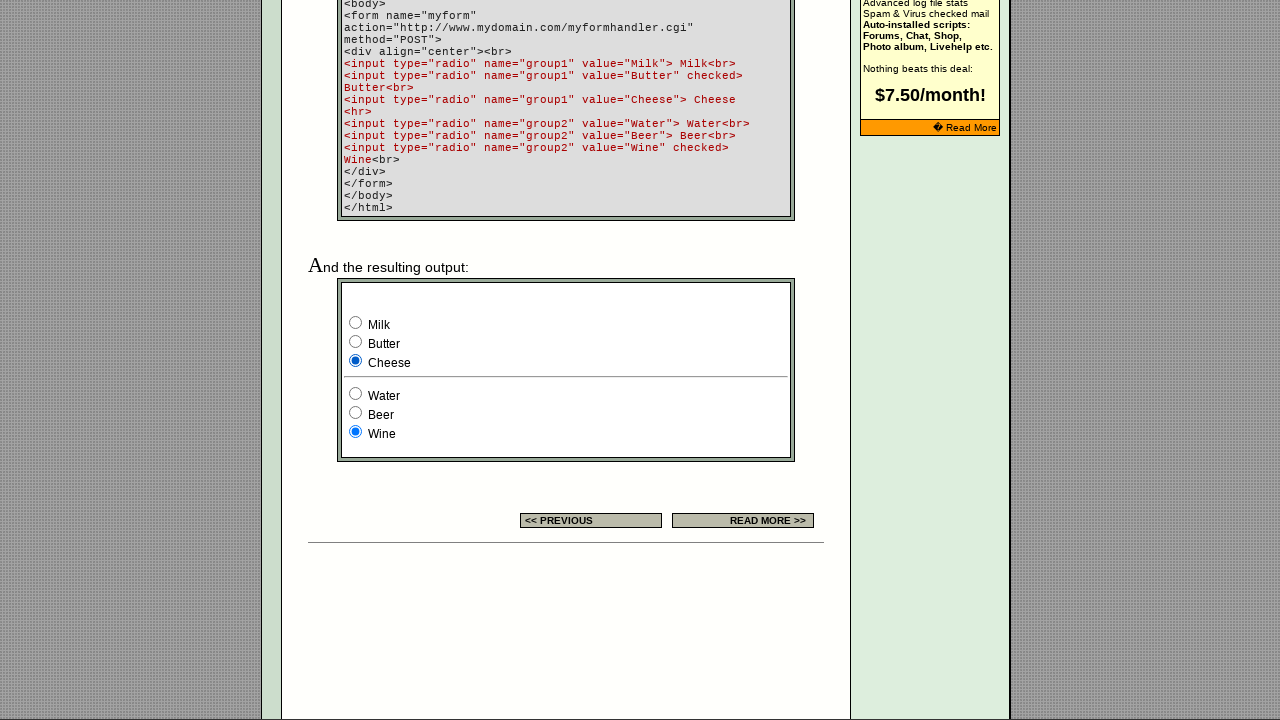

Clicked radio button with value 'Beer' at (356, 412) on input[type='radio'] >> nth=7
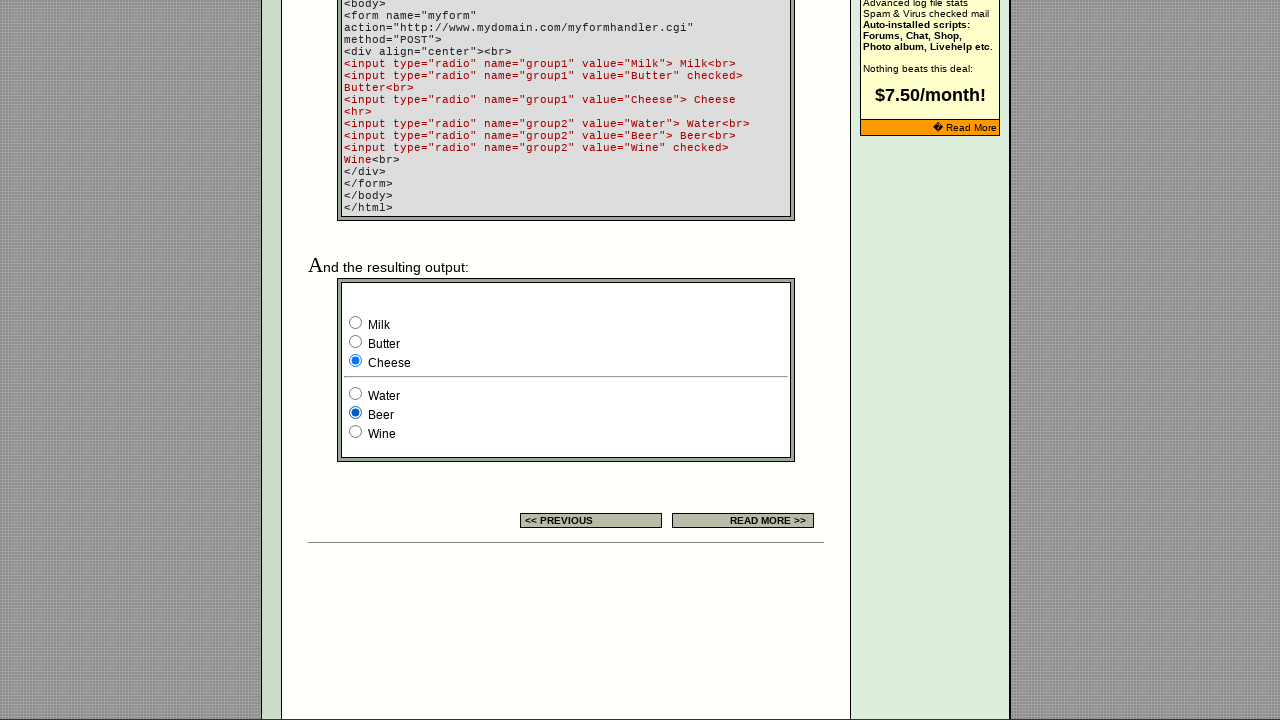

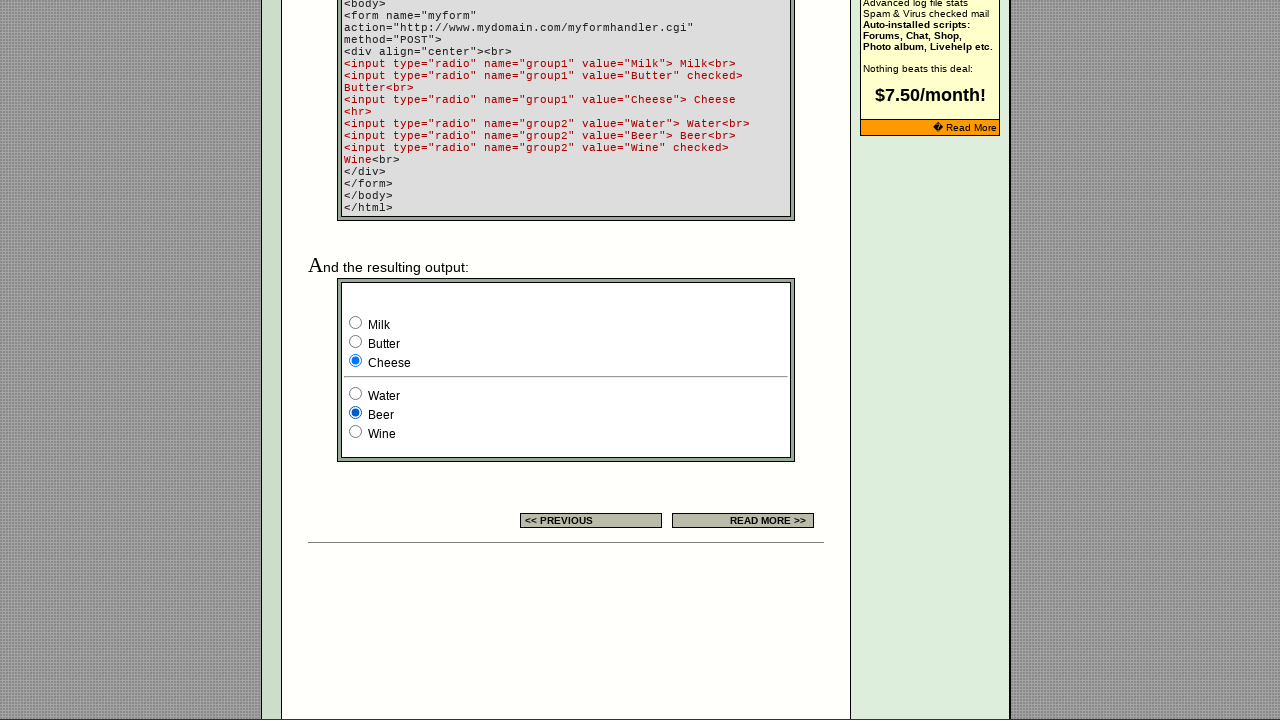